Tests file download functionality by clicking on a download link and verifying the file is downloaded

Starting URL: https://testcenter.techproeducation.com/index.php?page=file-download

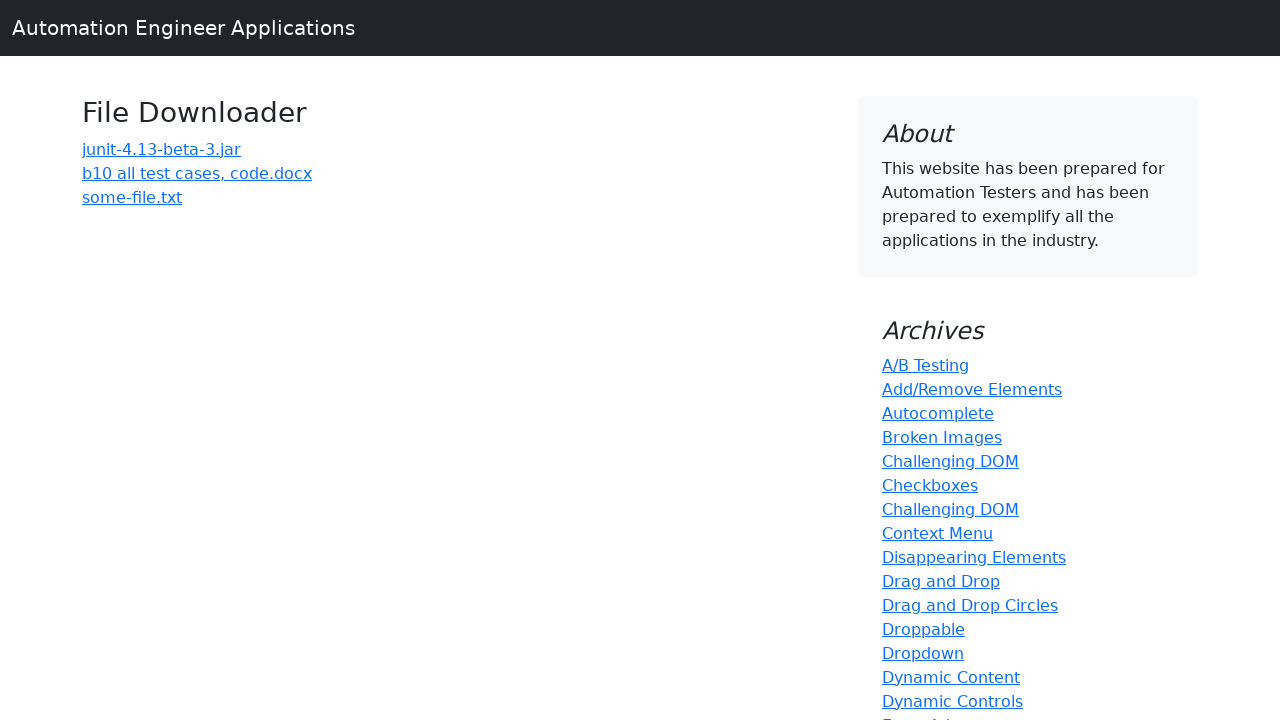

Navigated to file download test page
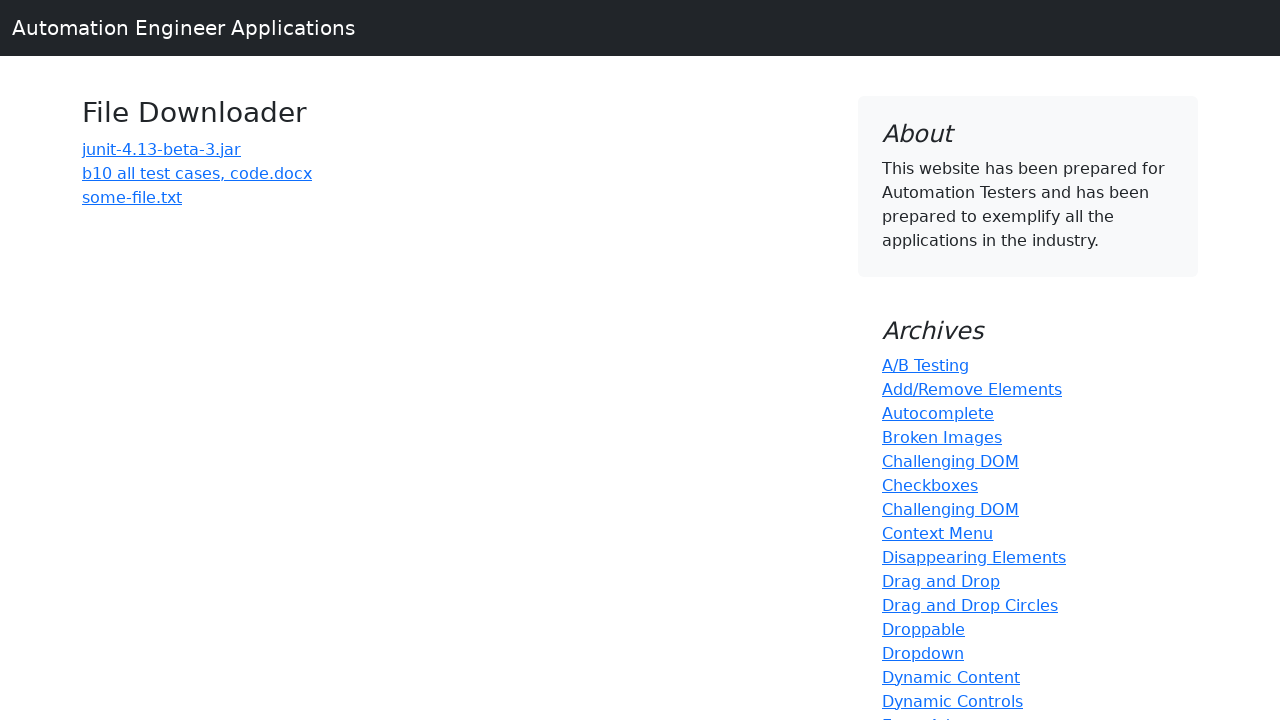

Clicked on the third link to initiate file download at (197, 173) on (//a)[3]
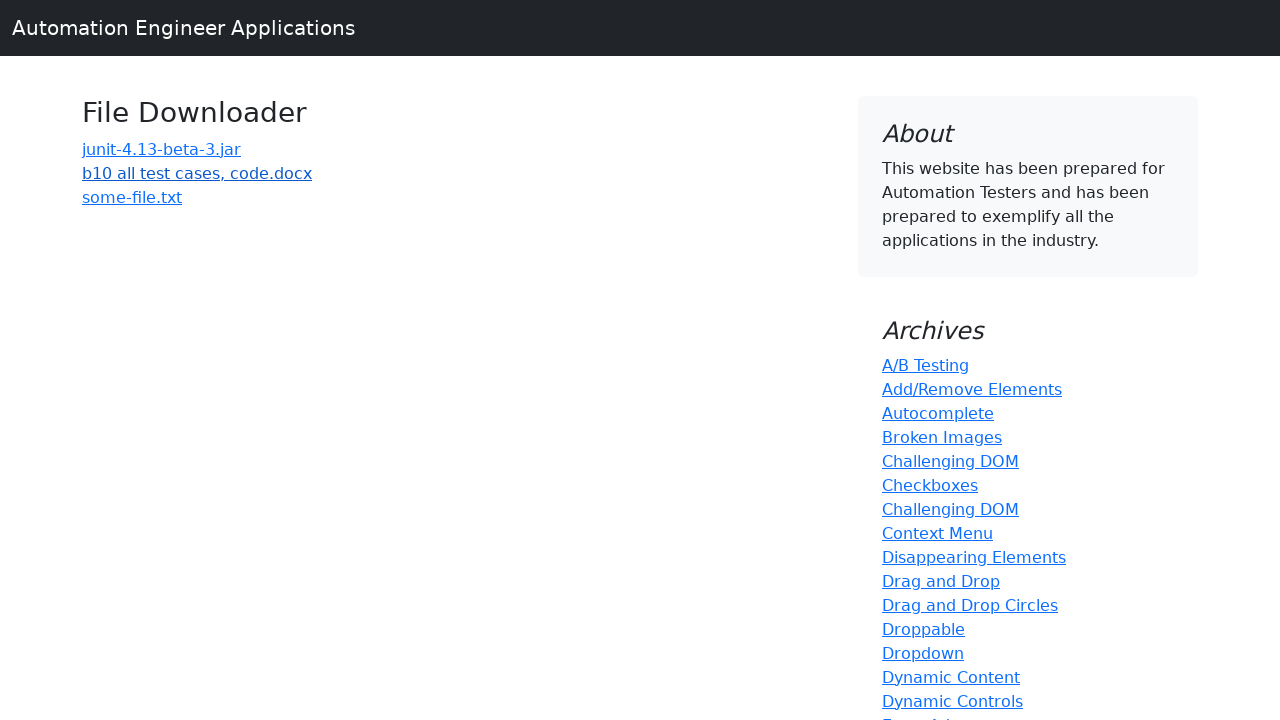

Waited 5 seconds for file download to complete
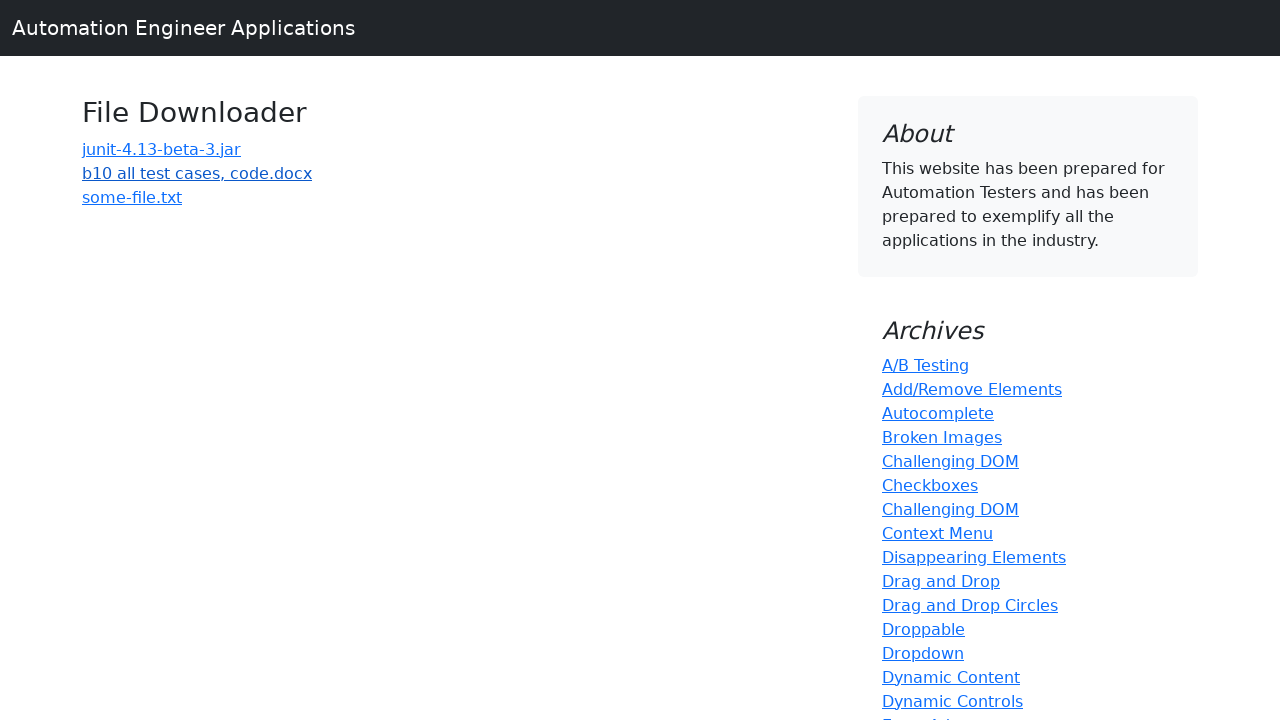

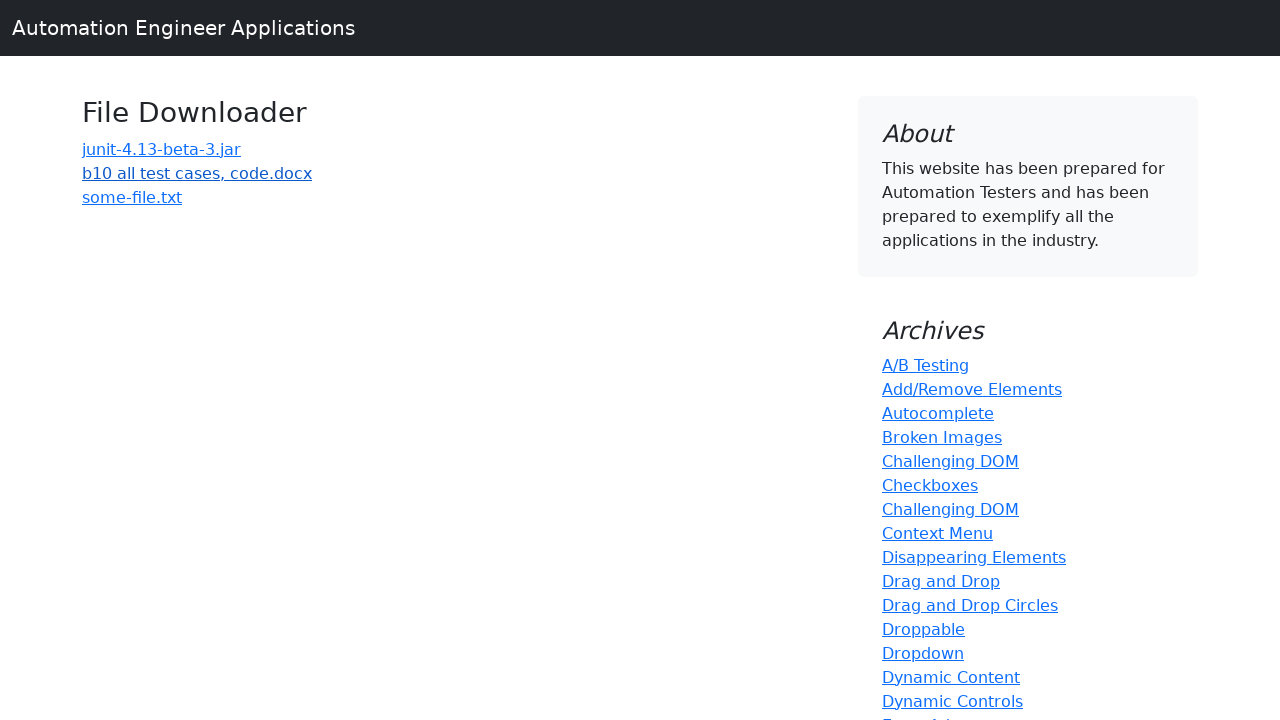